Fills out a registration form with personal information including name, address, email, phone, gender, hobbies, and skills, then submits the form

Starting URL: https://demo.automationtesting.in/Register.html

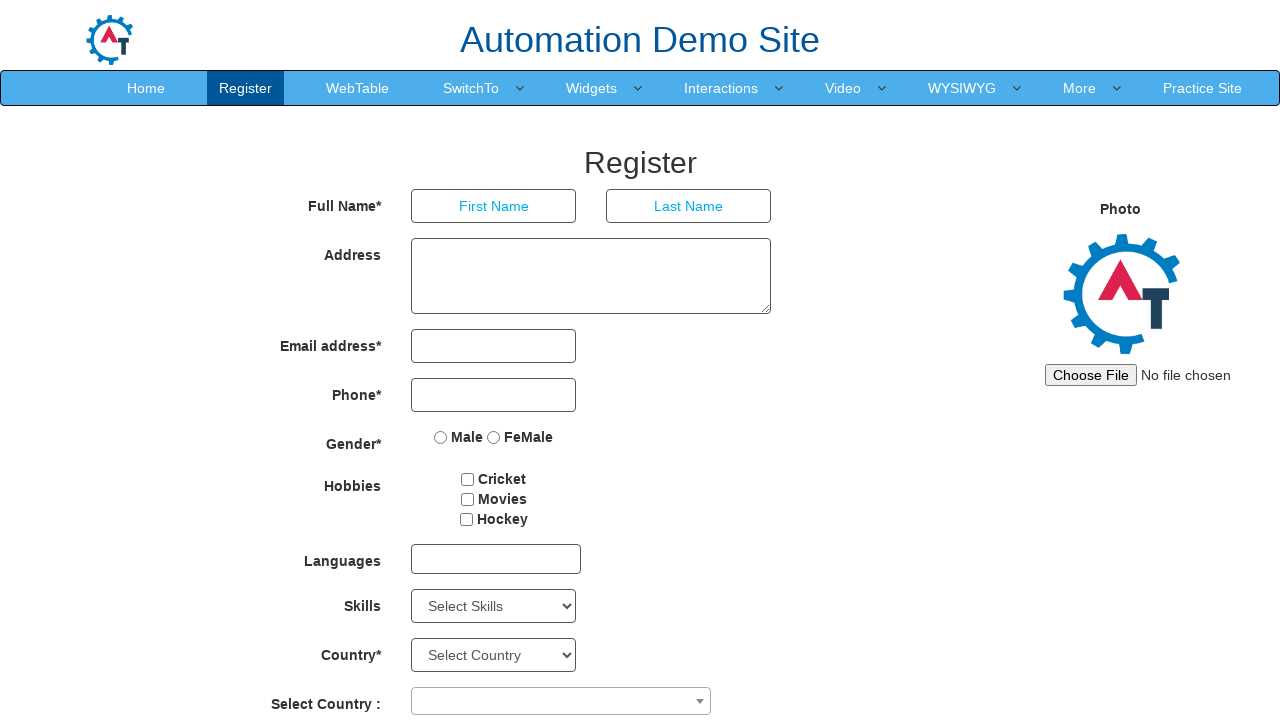

Filled first name field with 'Carlos' on input[placeholder="First Name"]
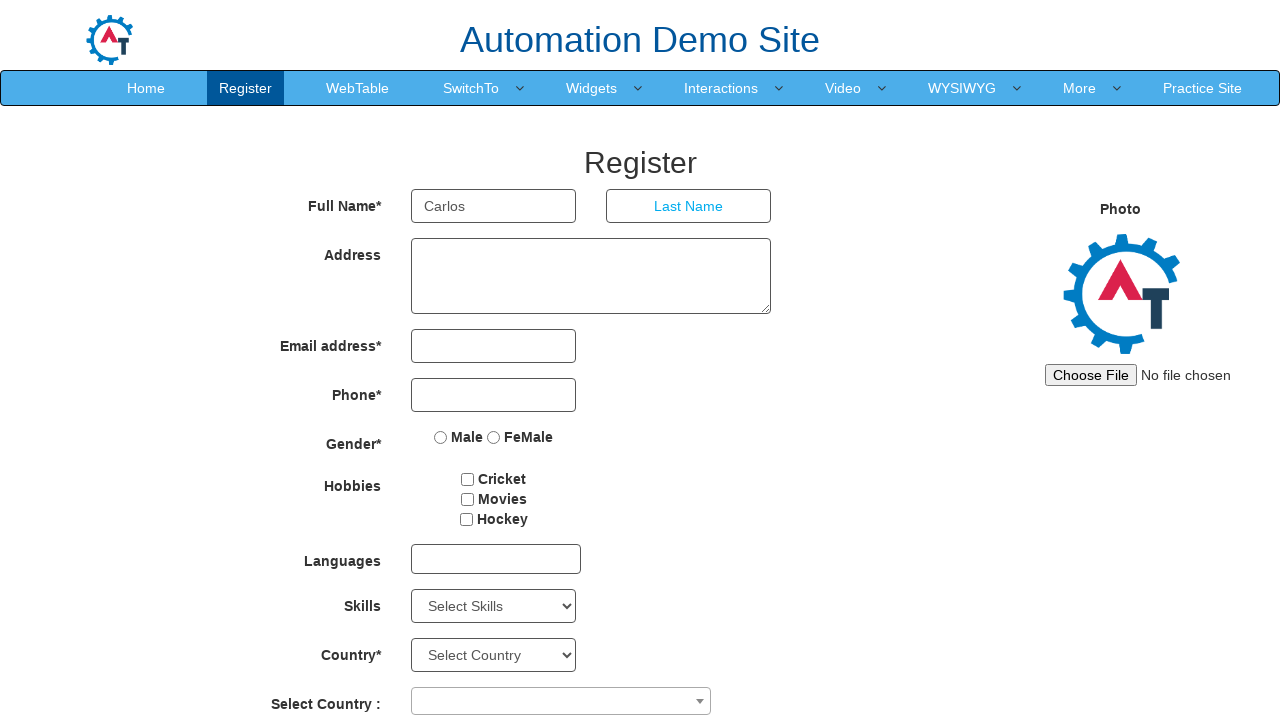

Filled last name field with 'Mendes' on input[placeholder="Last Name"]
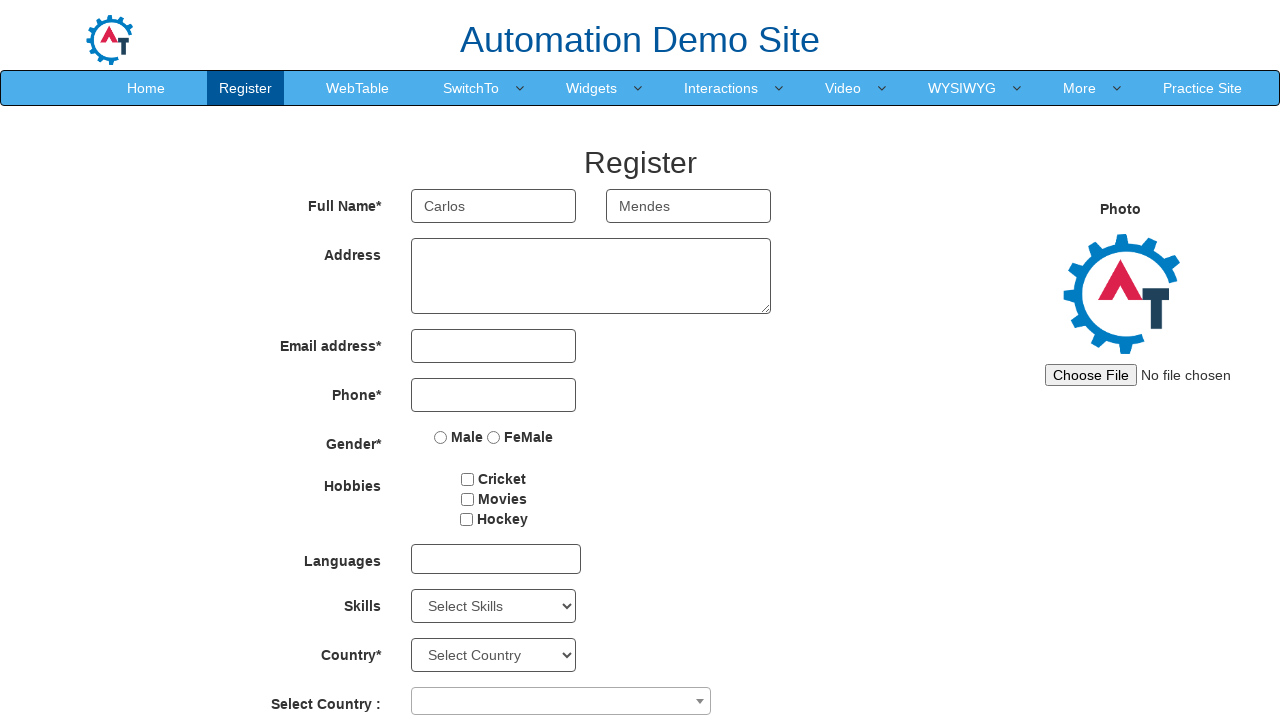

Filled address field with 'Avenida Principal, 456' on textarea[ng-model="Adress"]
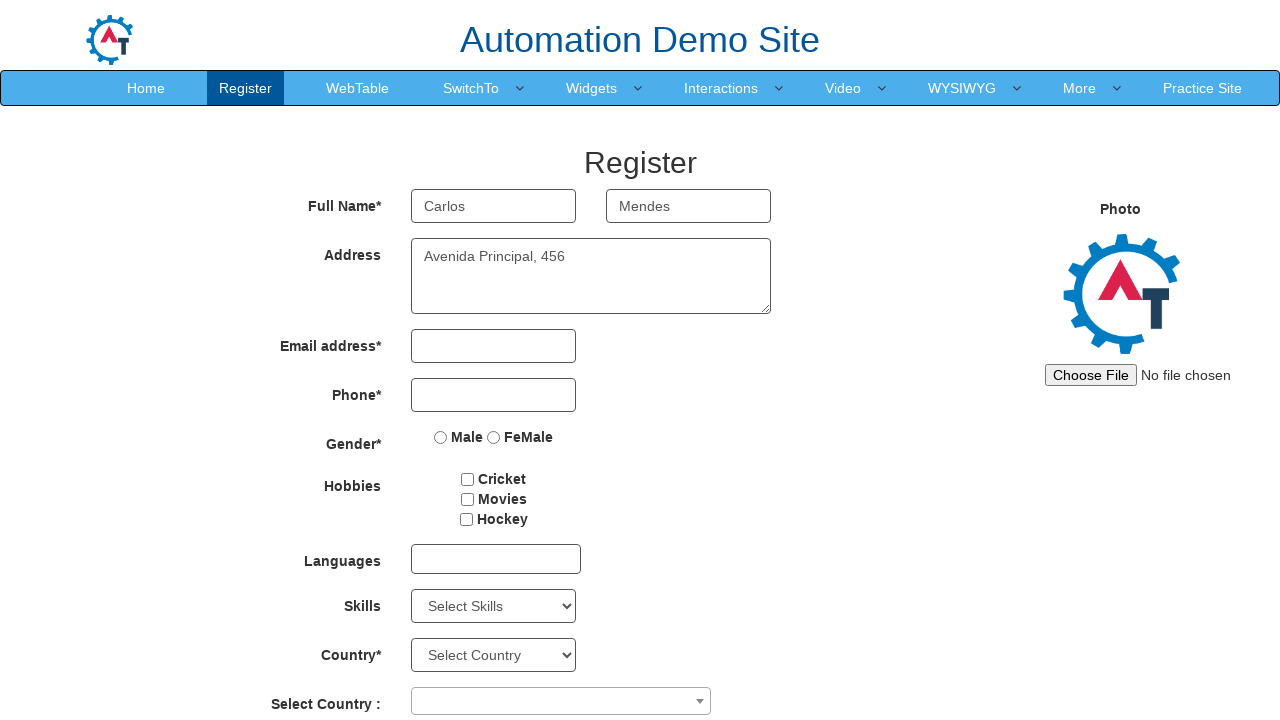

Filled email field with 'carlos.mendes@testmail.com' on input[ng-model="EmailAdress"]
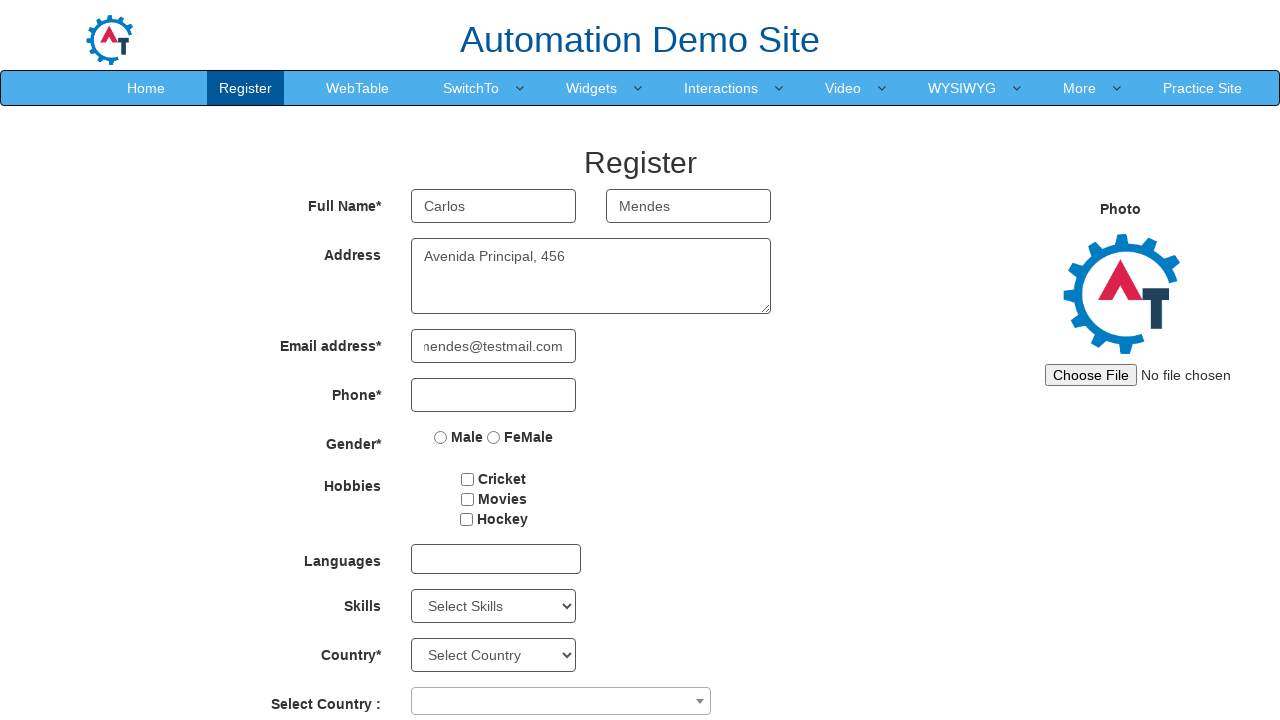

Filled phone field with '21988887777' on input[ng-model="Phone"]
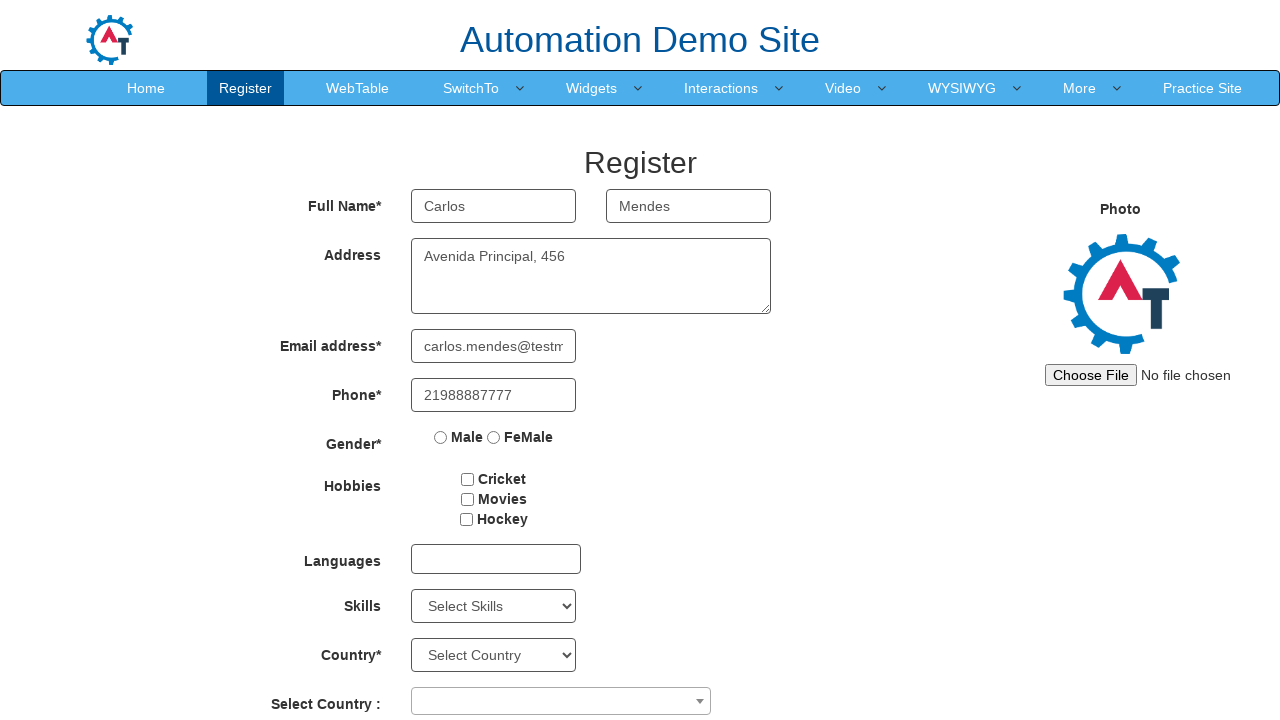

Selected Male gender option at (441, 437) on input[value="Male"]
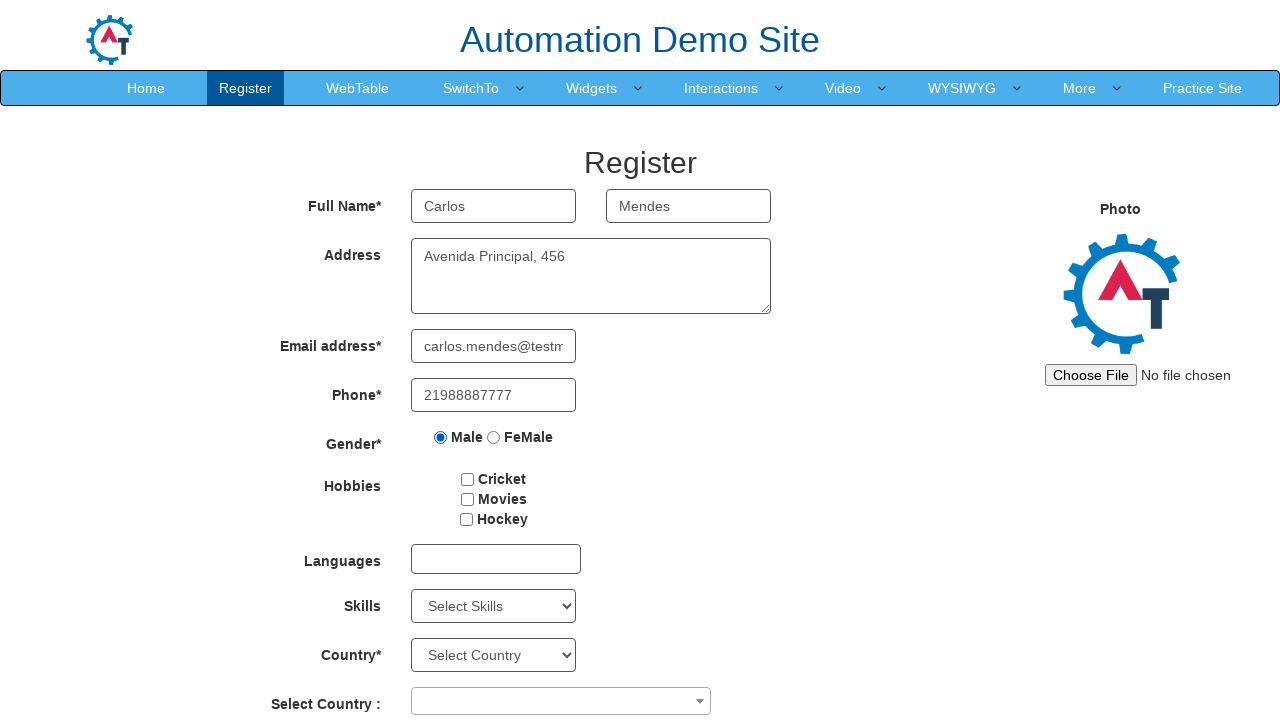

Selected Cricket hobby at (468, 479) on #checkbox1
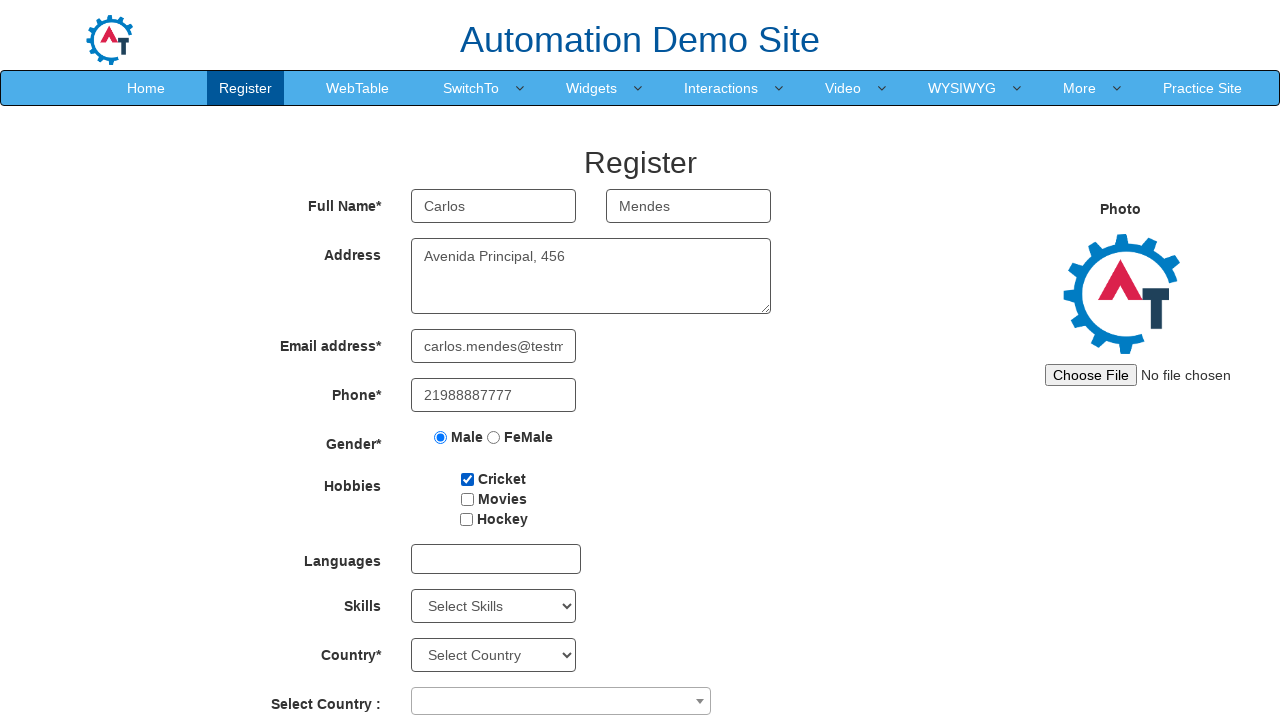

Selected Movies hobby at (467, 499) on #checkbox2
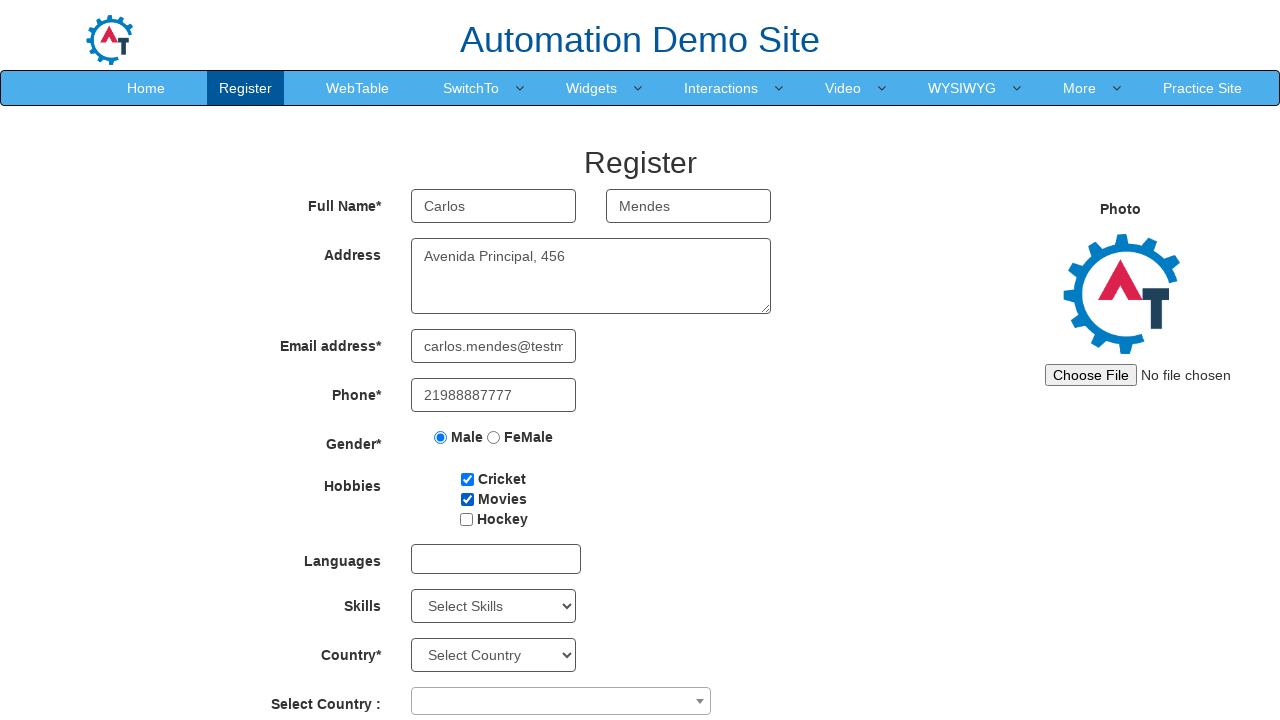

Selected Java skill from dropdown on #Skills
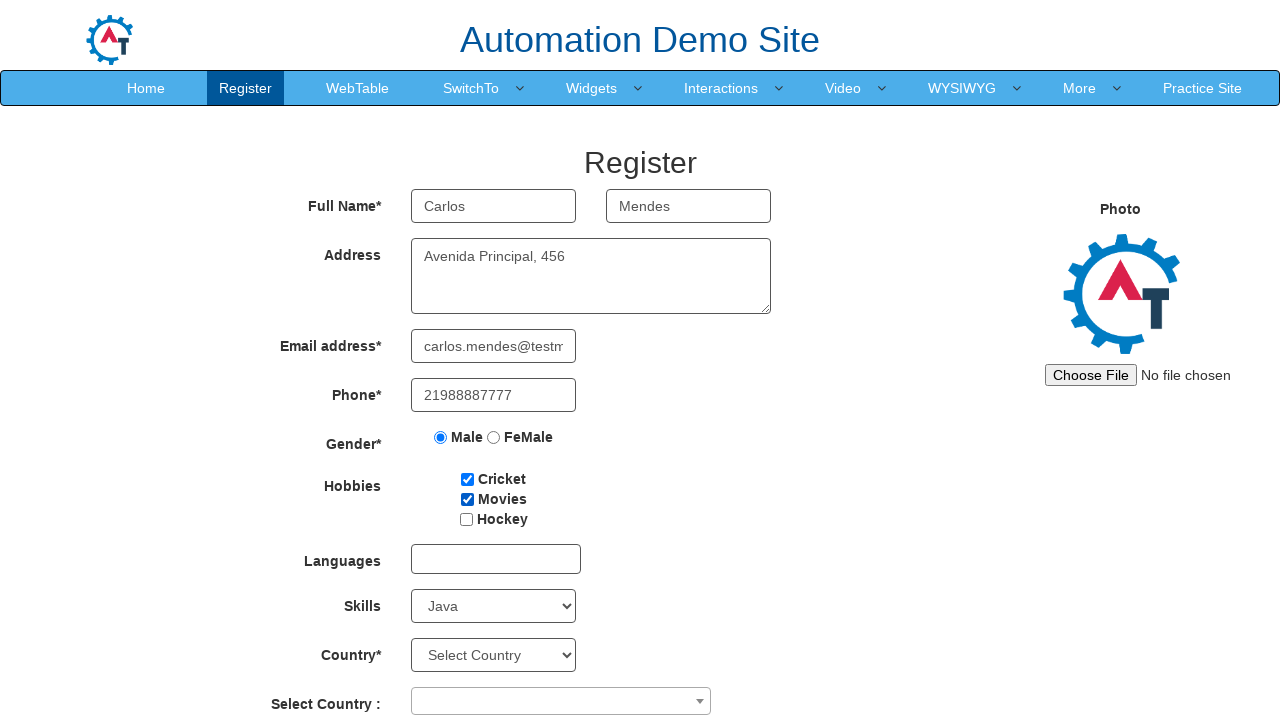

Clicked submit button to submit form at (572, 623) on #submitbtn
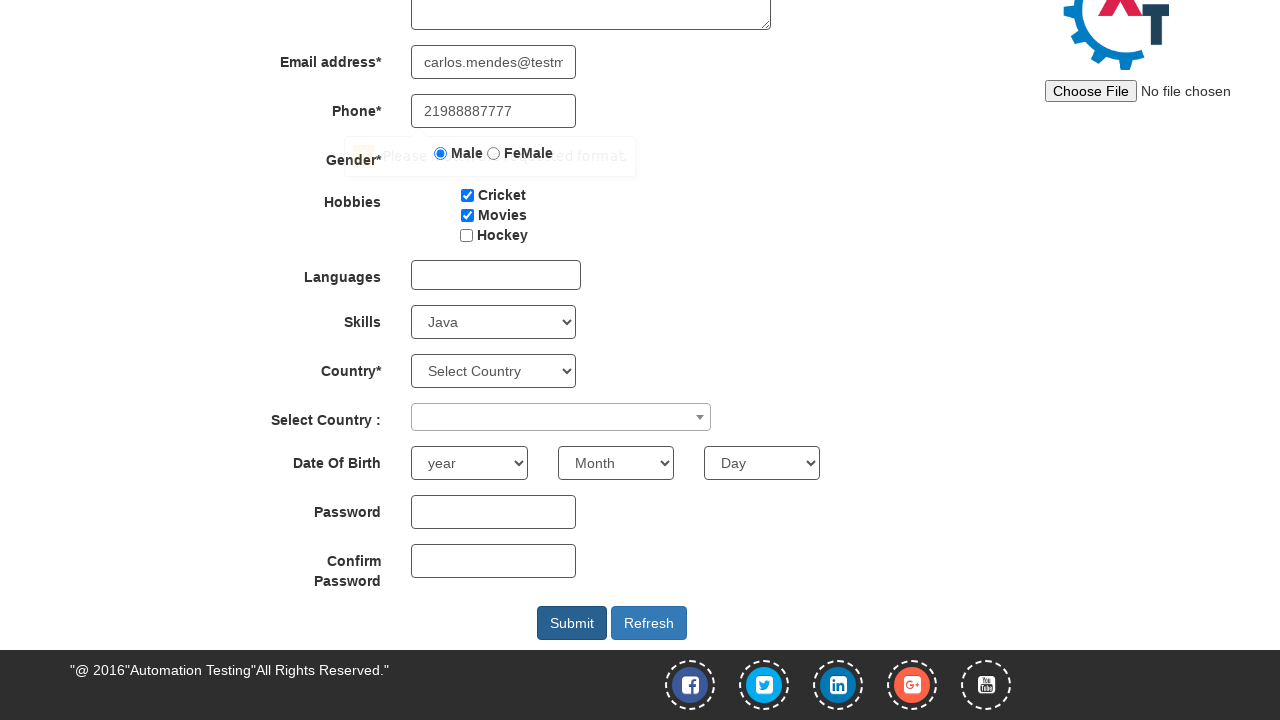

Waited 3 seconds for form submission to process
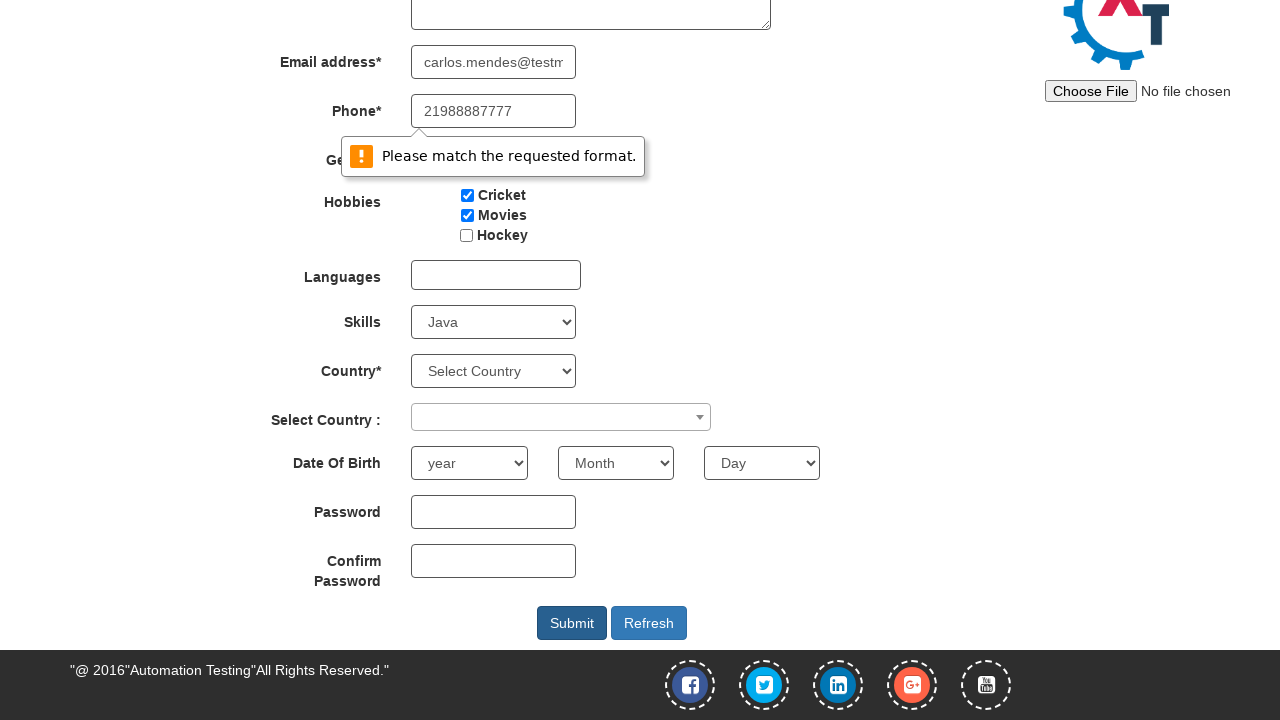

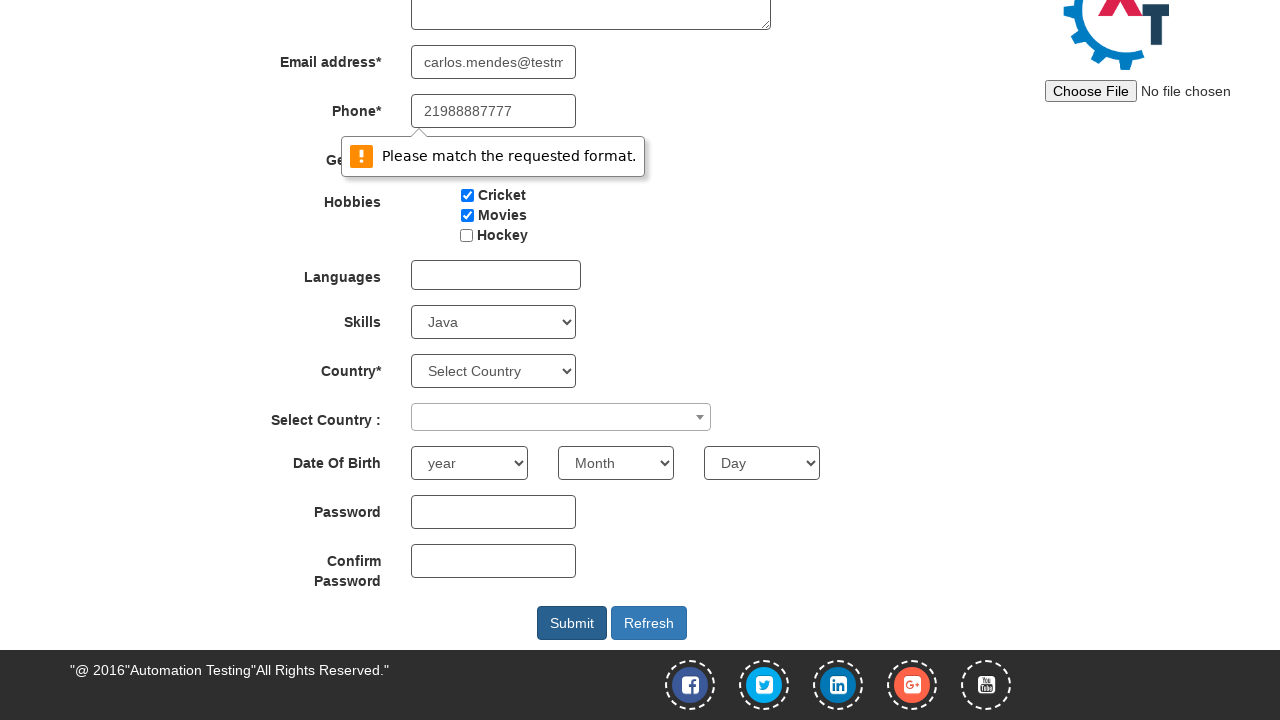